Tests a button that becomes clickable after a delay, then verifies the success message appears

Starting URL: http://suninjuly.github.io/wait2.html

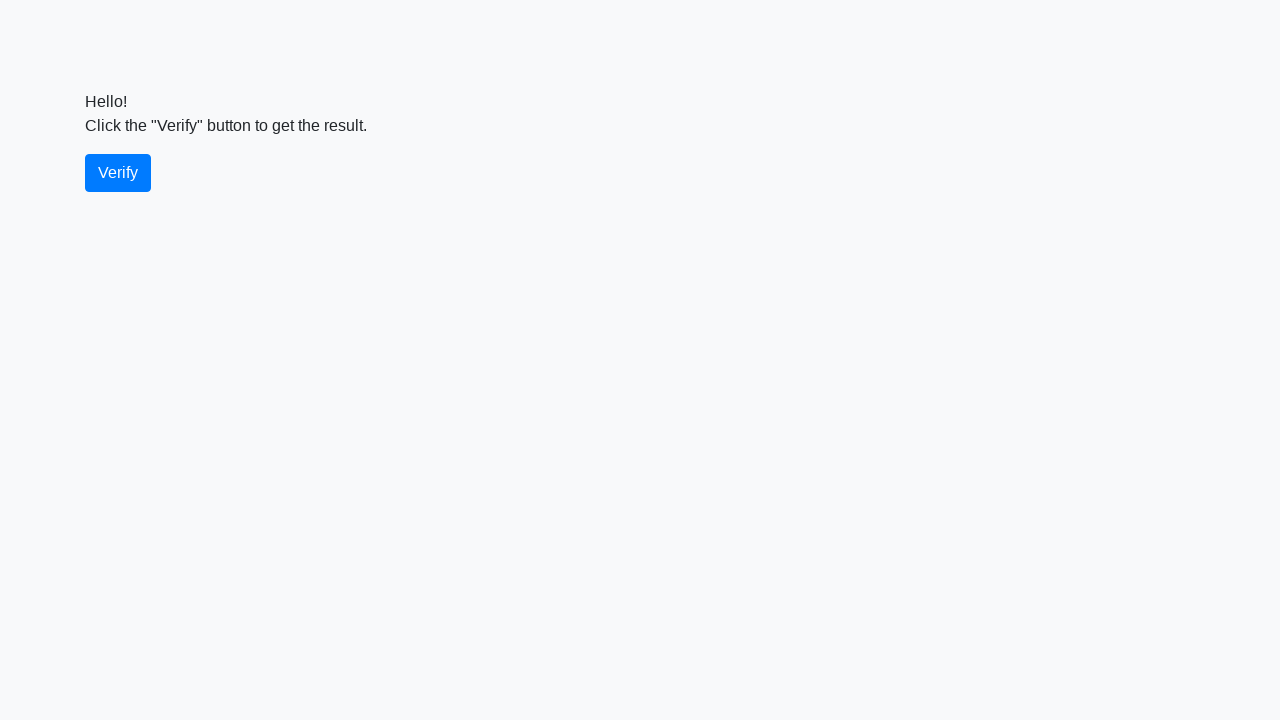

Waited for verify button to become visible
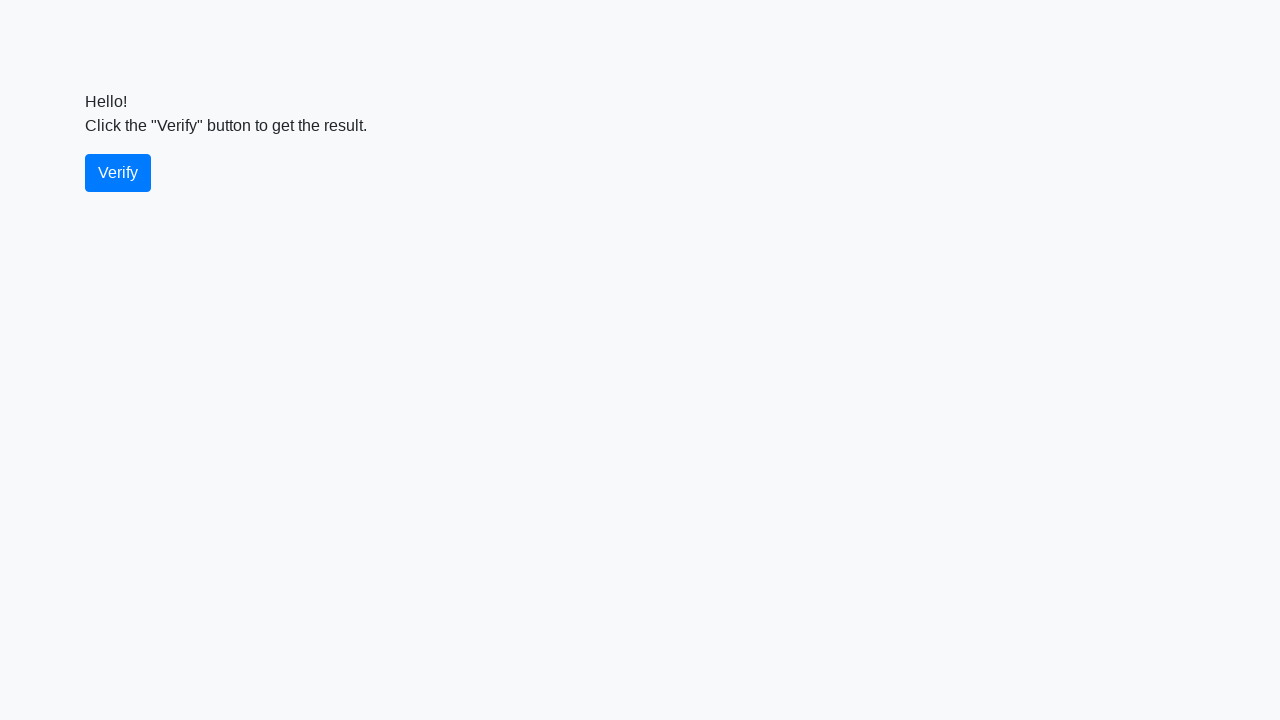

Clicked the verify button at (118, 173) on #verify
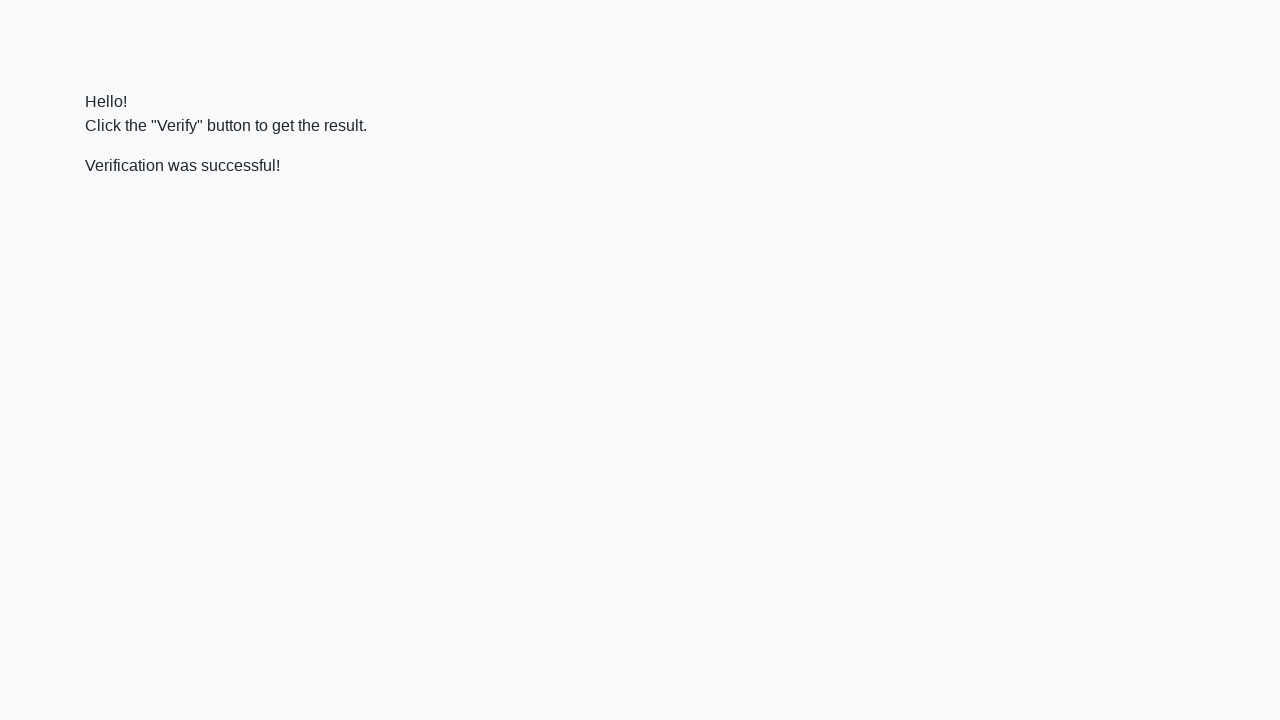

Waited for success message to appear
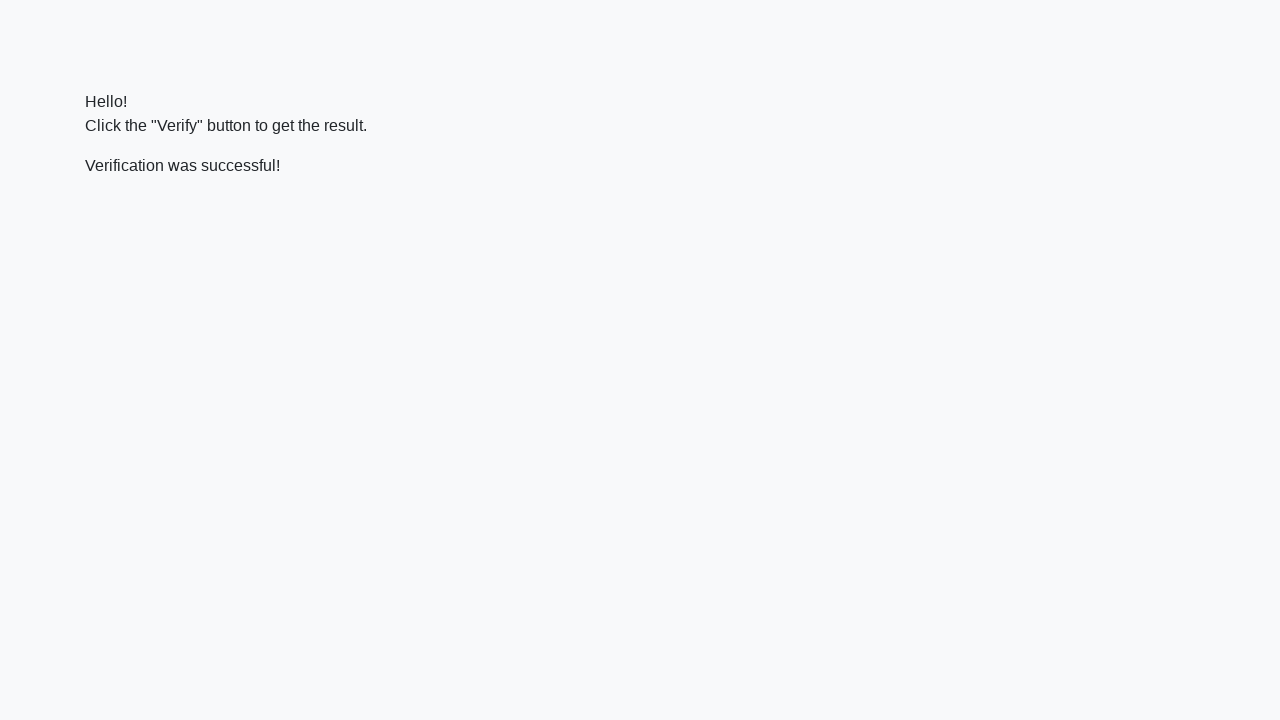

Located the success message element
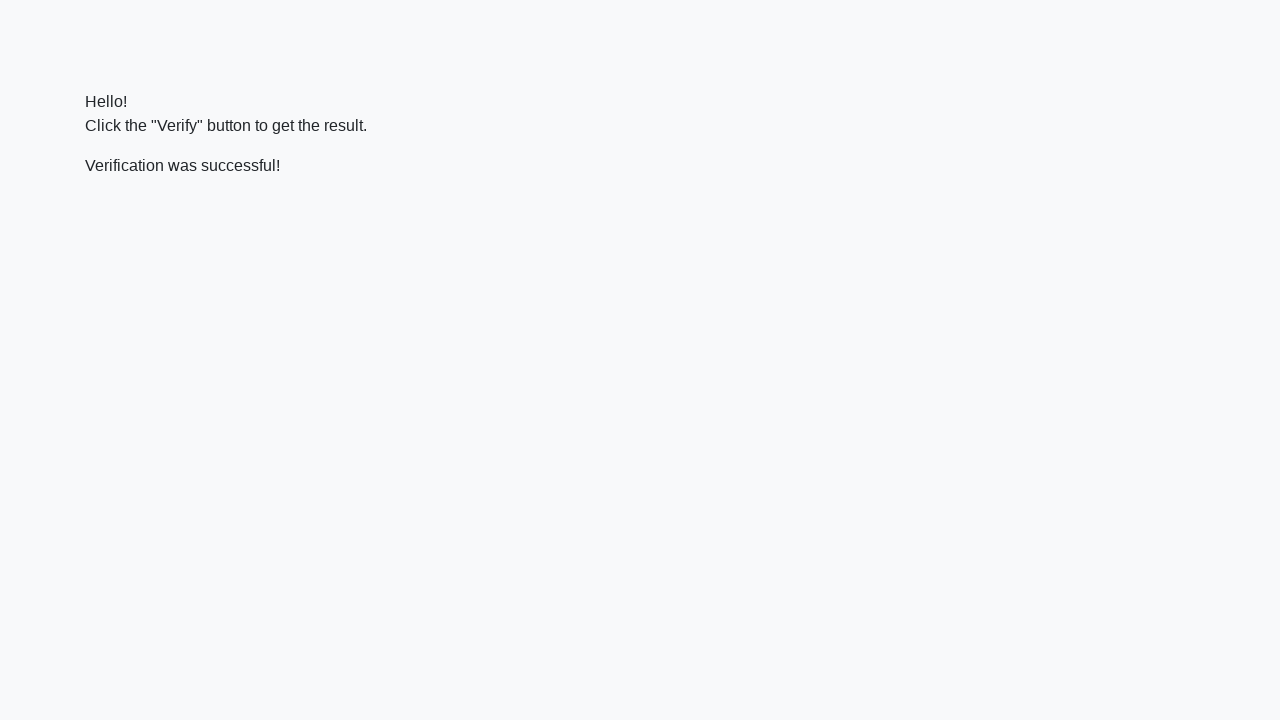

Verified that success message contains 'successful'
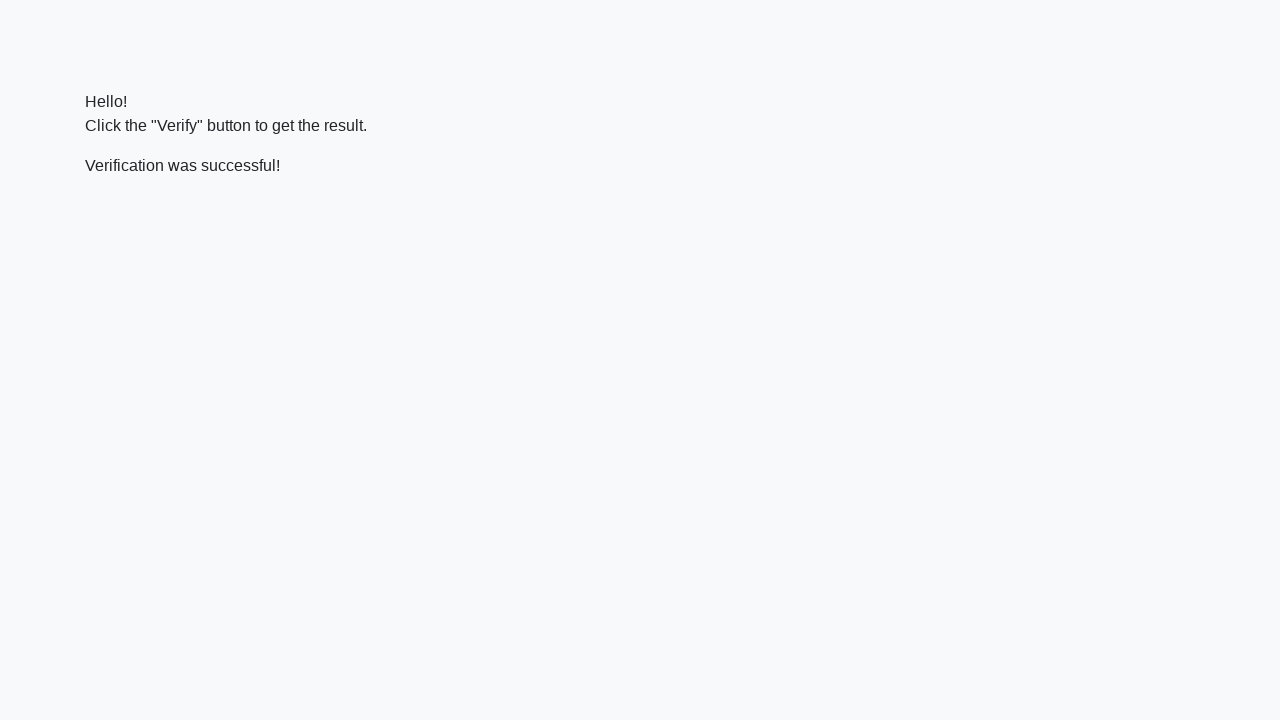

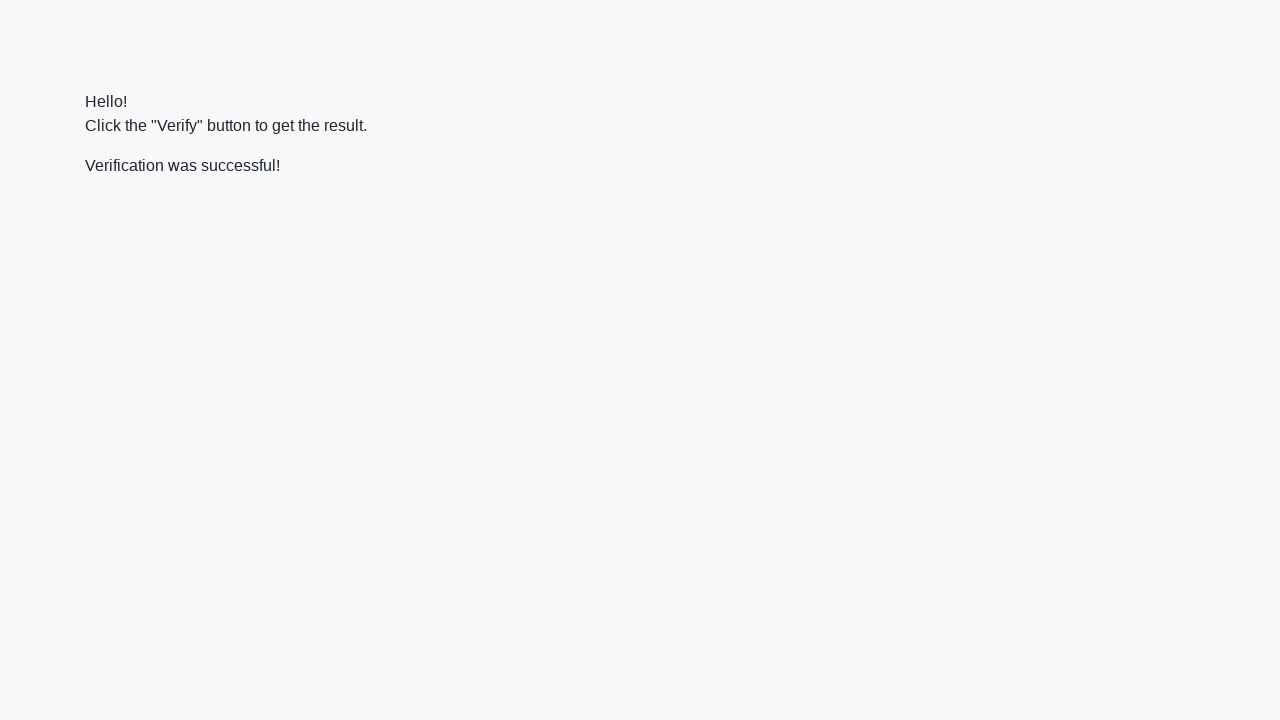